Tests dynamic controls functionality by finding a checkbox, clicking a toggle button to hide it, and verifying the checkbox visibility state changes.

Starting URL: https://training-support.net/webelements/dynamic-controls

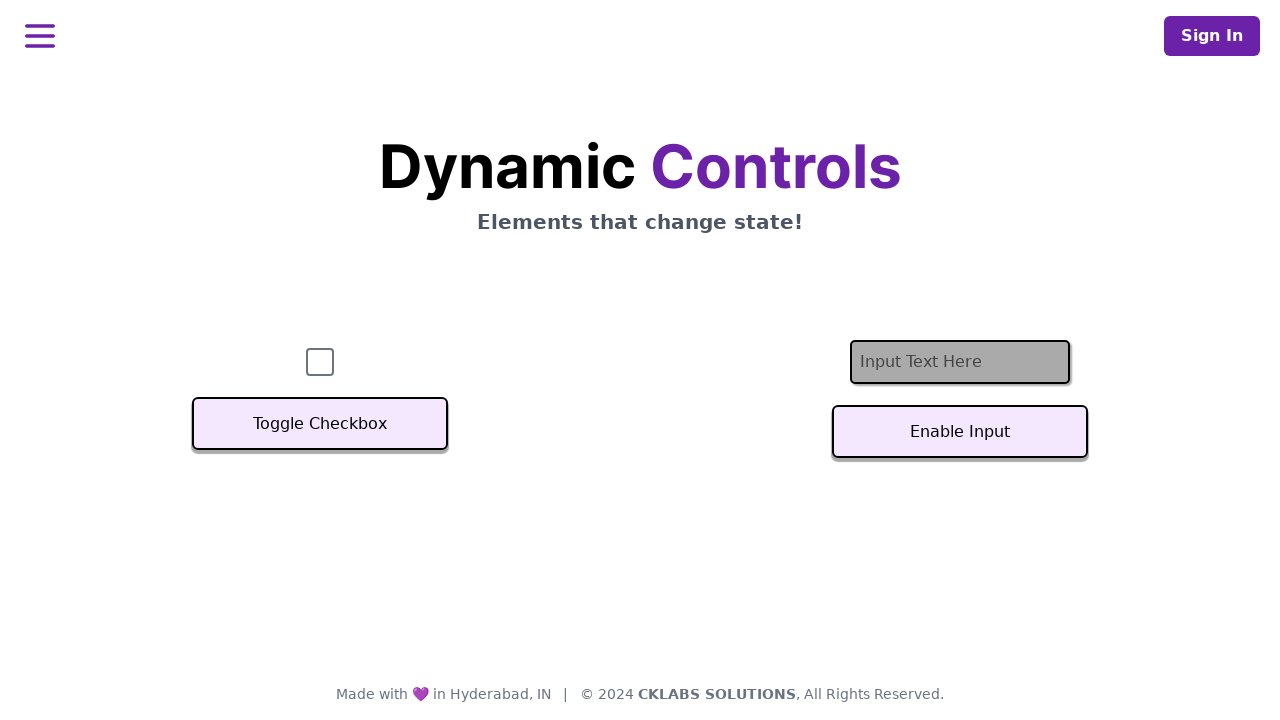

Located checkbox element and verified it is visible
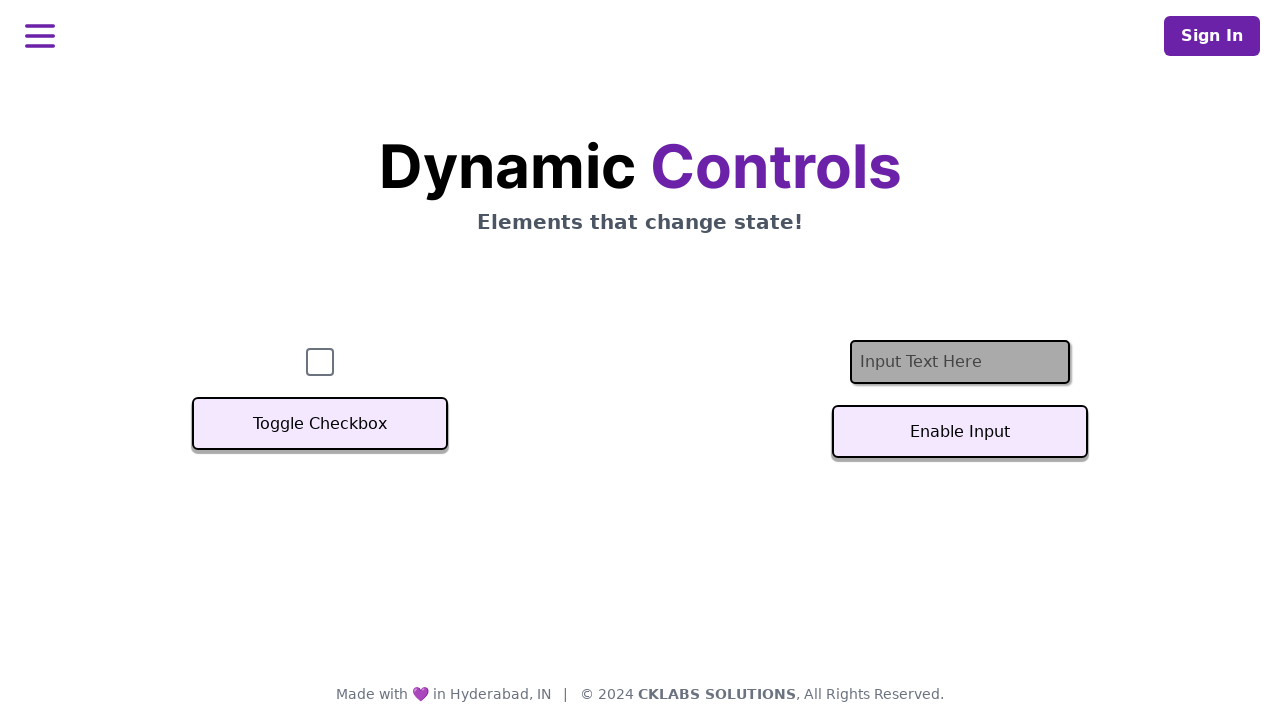

Located the Toggle Checkbox button
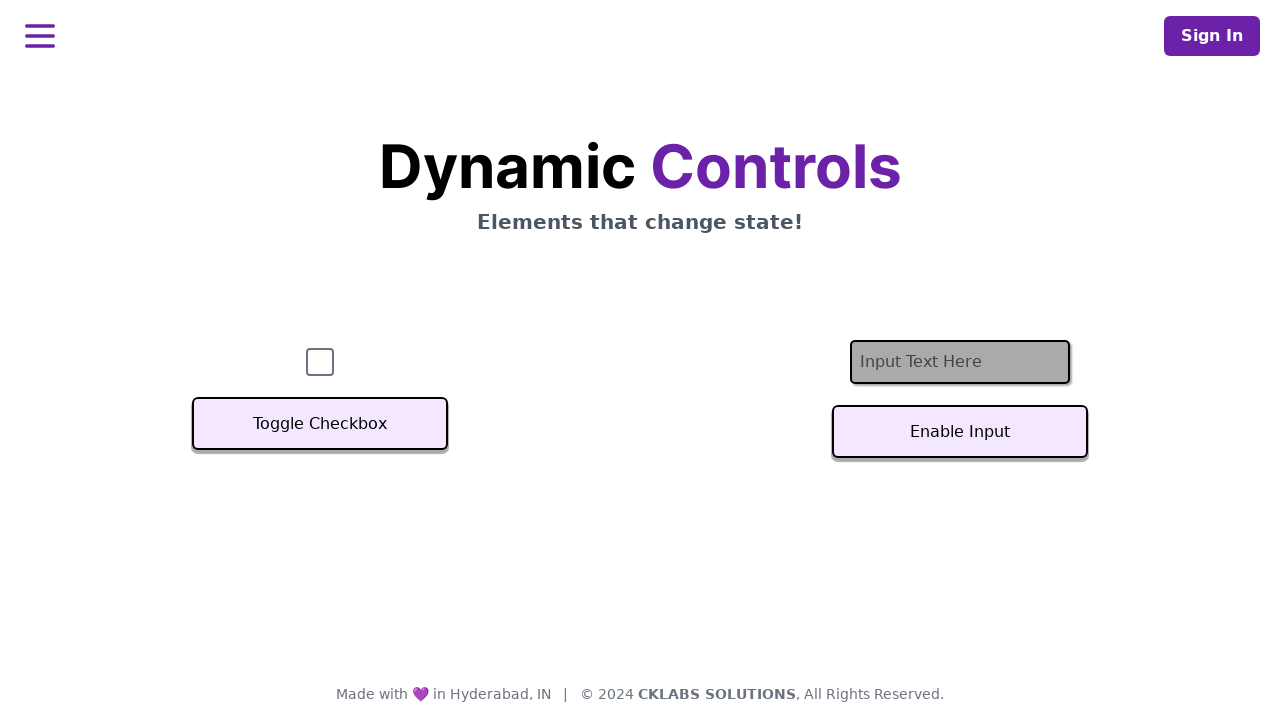

Clicked the Toggle Checkbox button at (320, 424) on xpath=//button[text()='Toggle Checkbox']
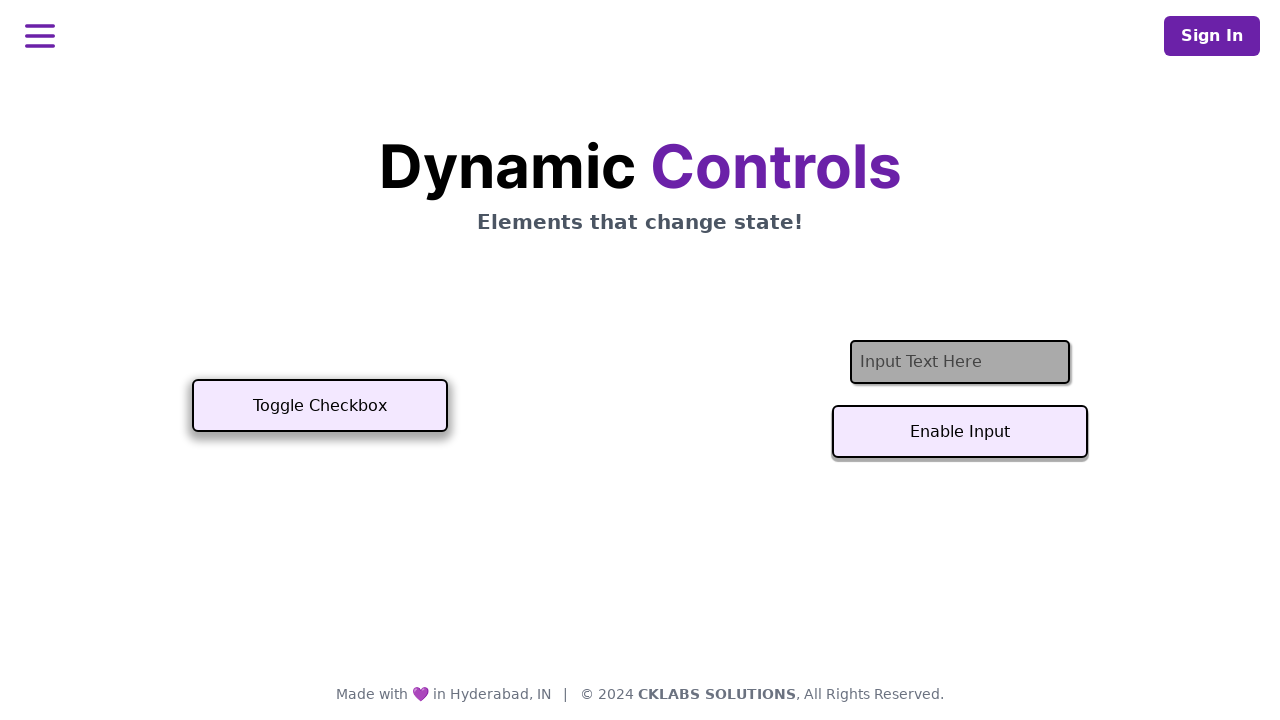

Verified checkbox is now hidden after toggle
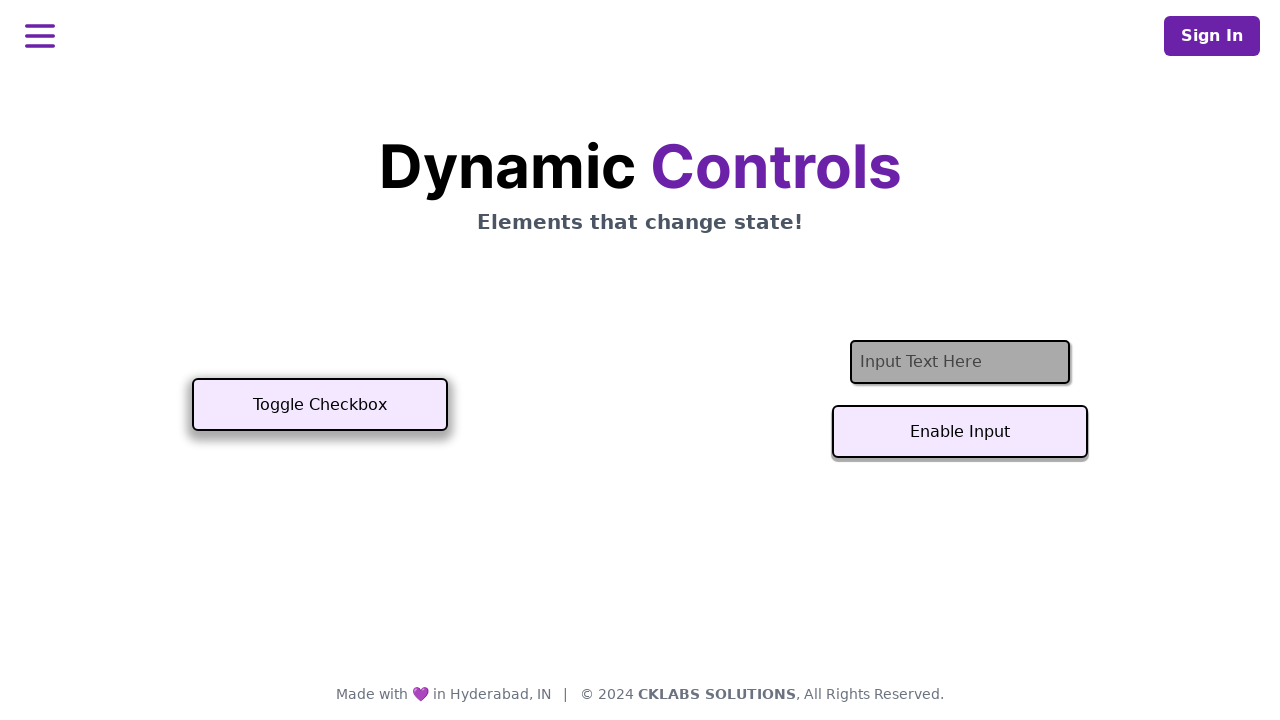

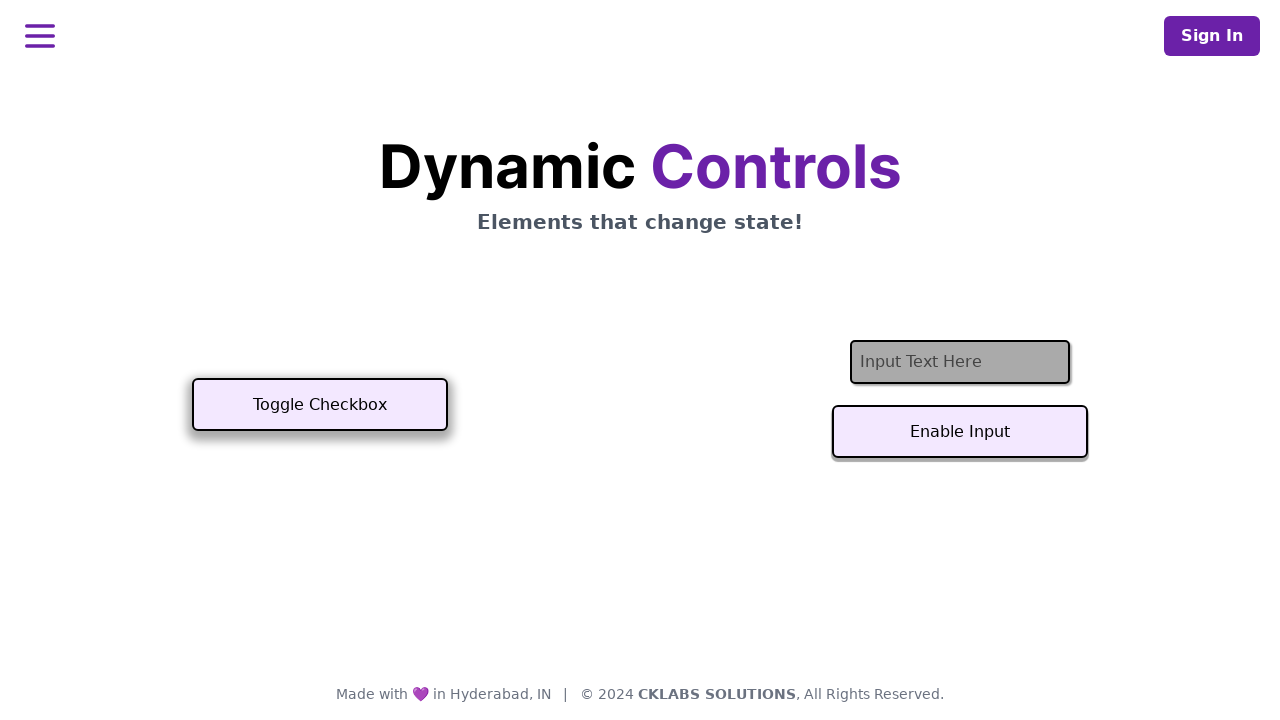